Simply navigates to the OrangeHRM demo site

Starting URL: https://opensource-demo.orangehrmlive.com/

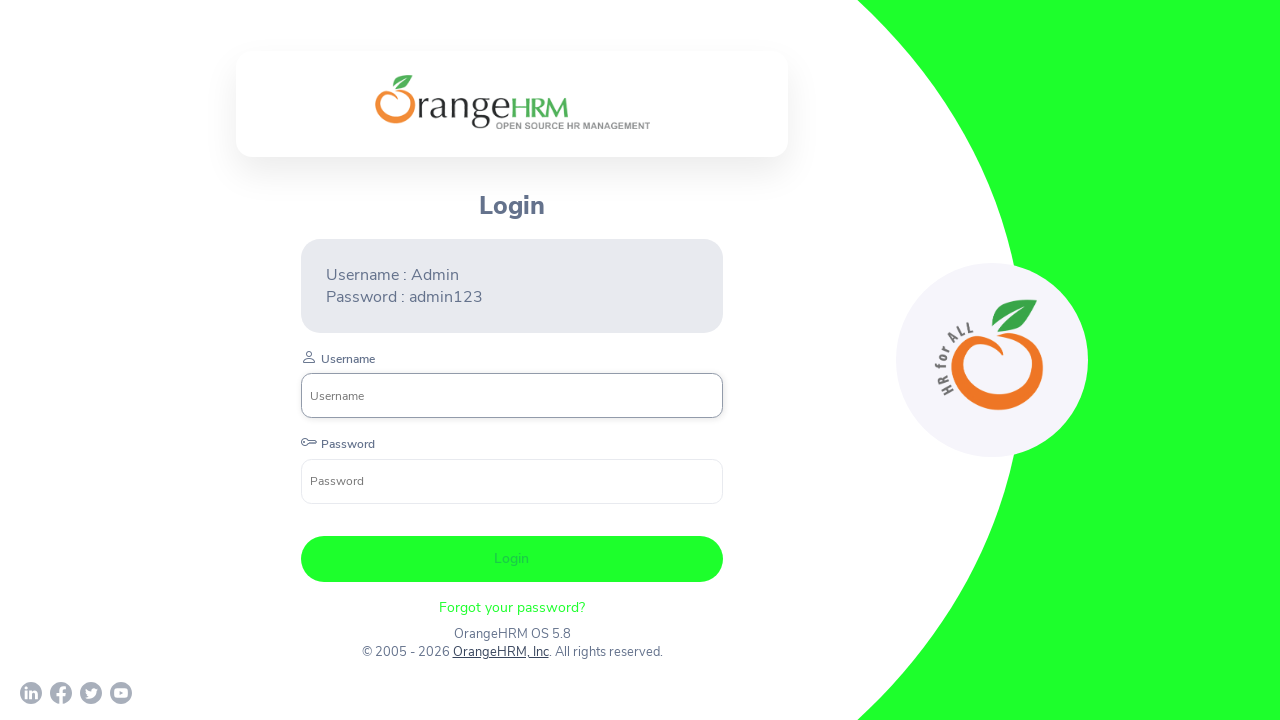

Navigated to OrangeHRM demo site at https://opensource-demo.orangehrmlive.com/
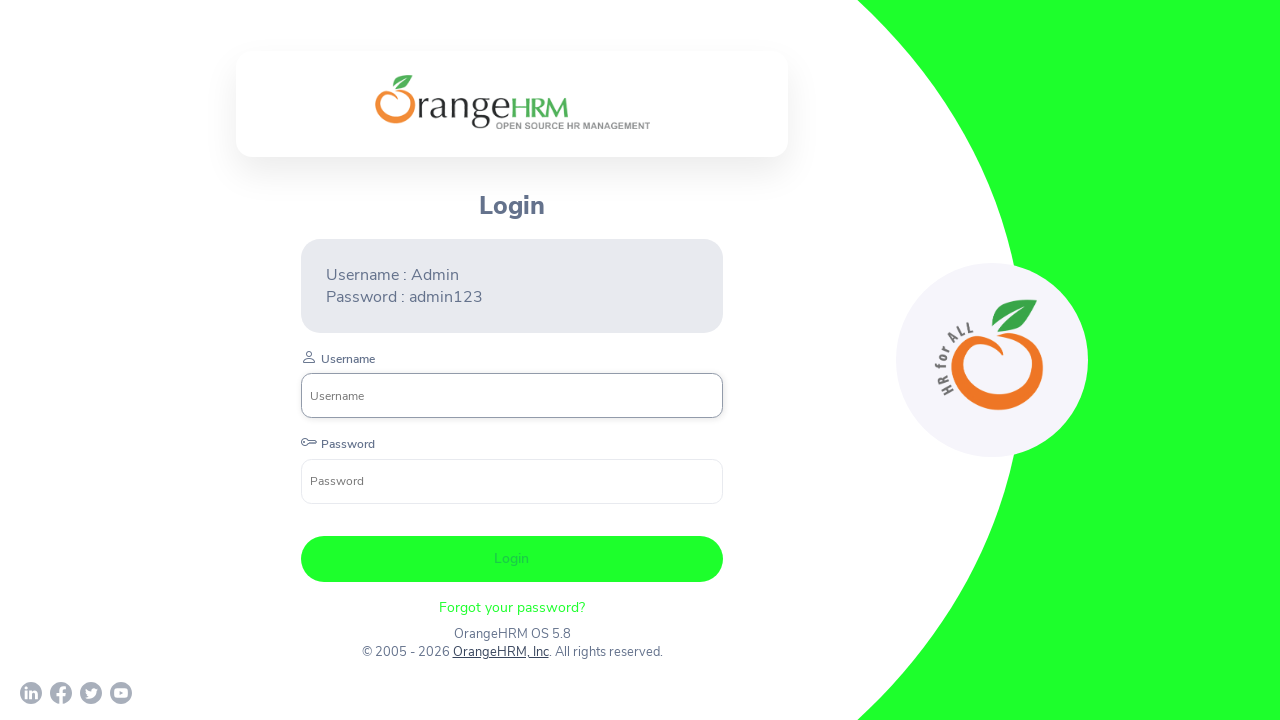

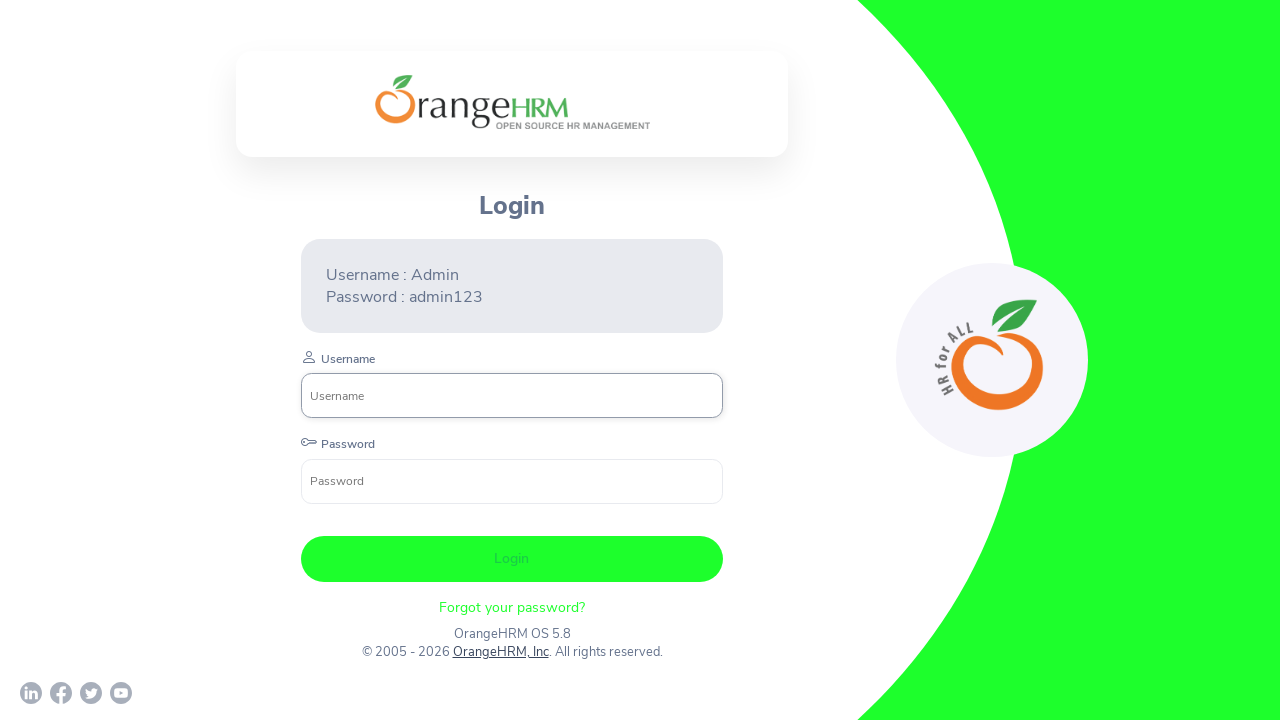